Fills out a JotForm application form by entering name information in the middle name field

Starting URL: https://form.jotform.com/241617189501153

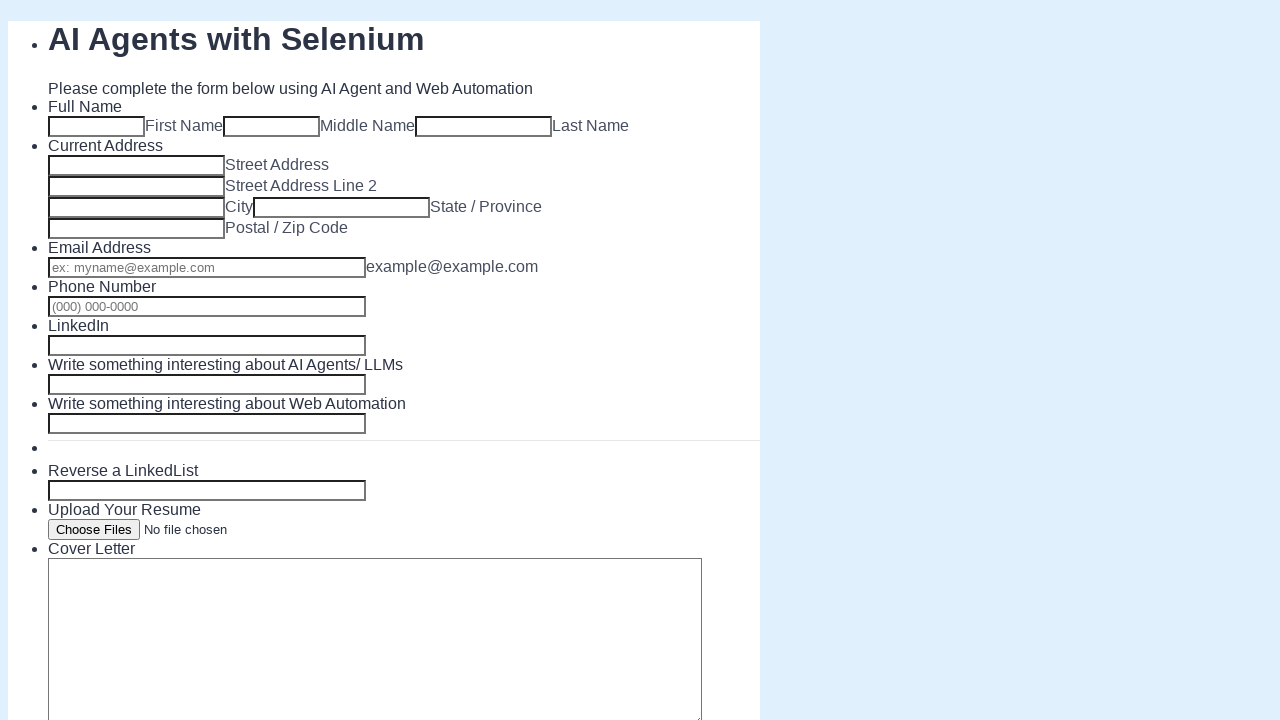

Filled middle name field with 'Marcus Chen' on //*[@id="middle_11"]
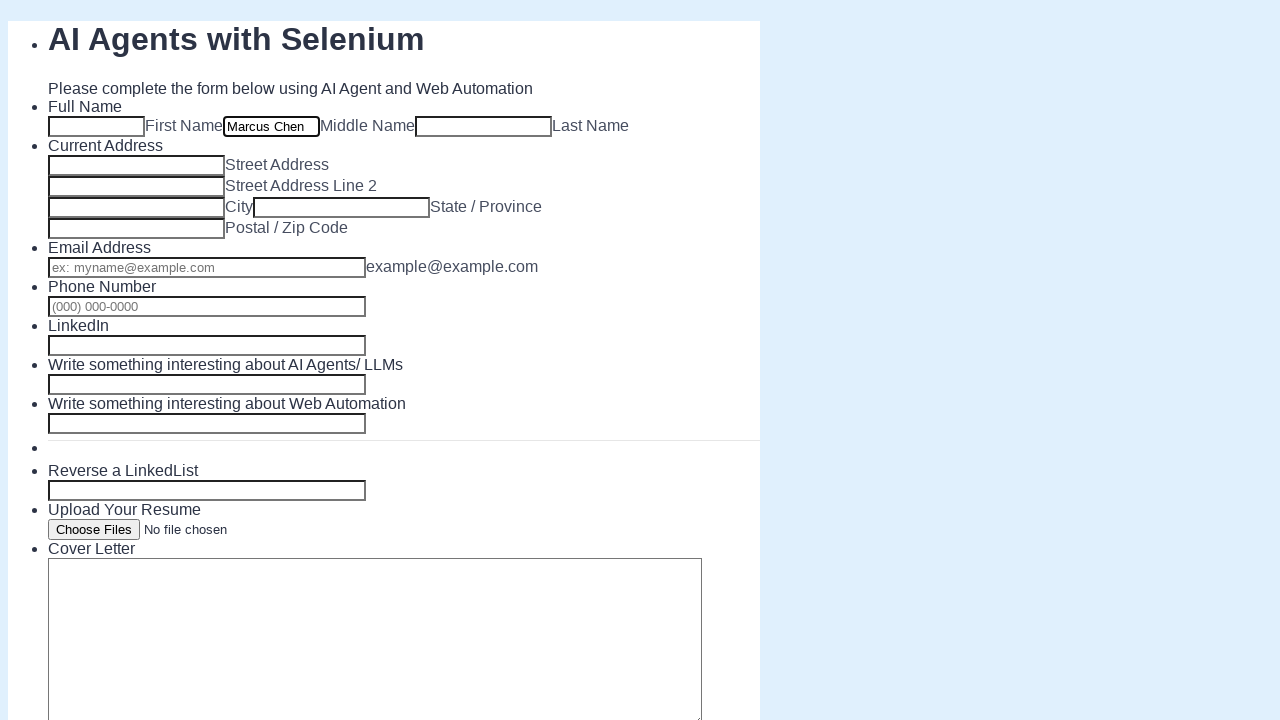

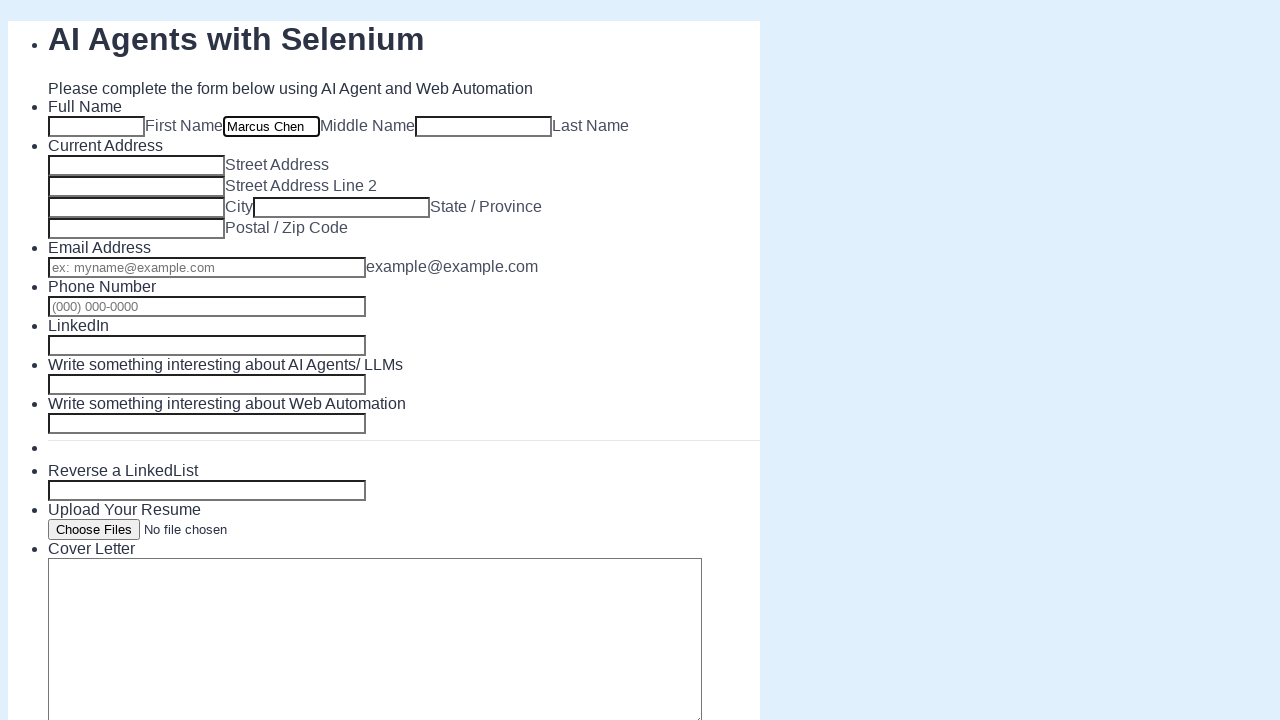